Tests drag and drop functionality on jQuery UI demo page by dragging a source element onto a target element and verifying the drop was successful

Starting URL: https://jqueryui.com/droppable/

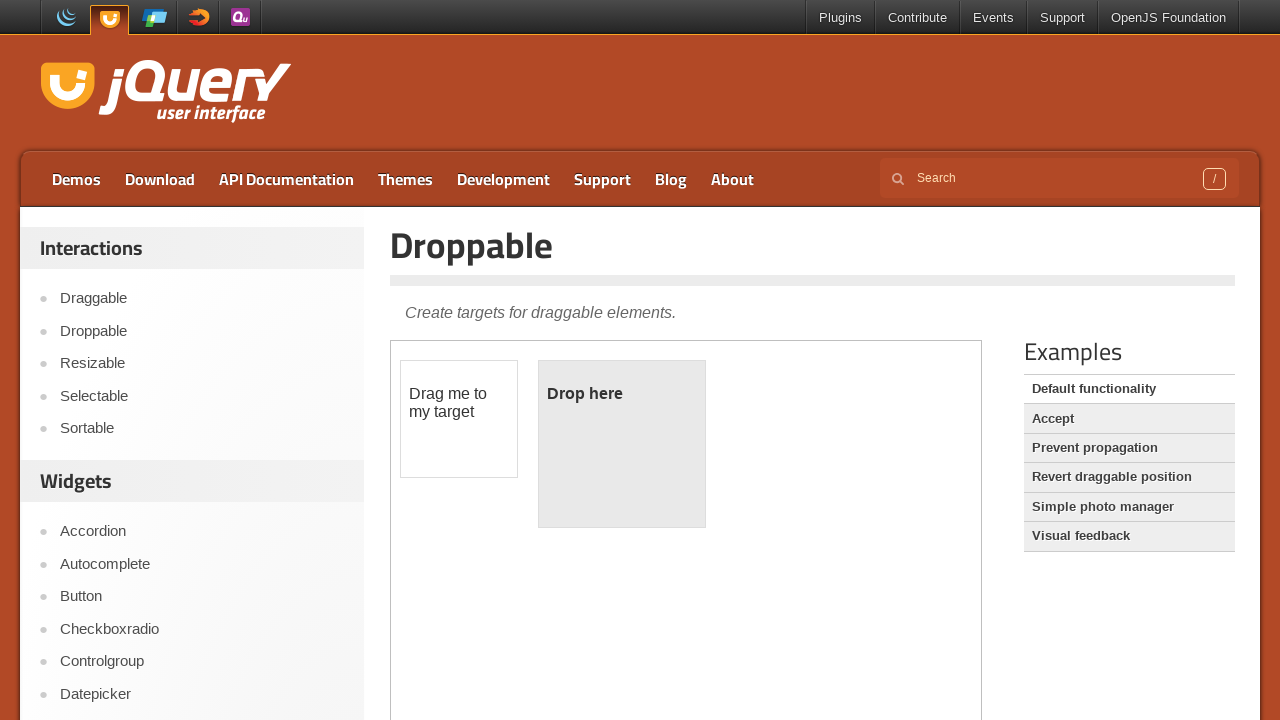

Located and switched to iframe containing droppable demo
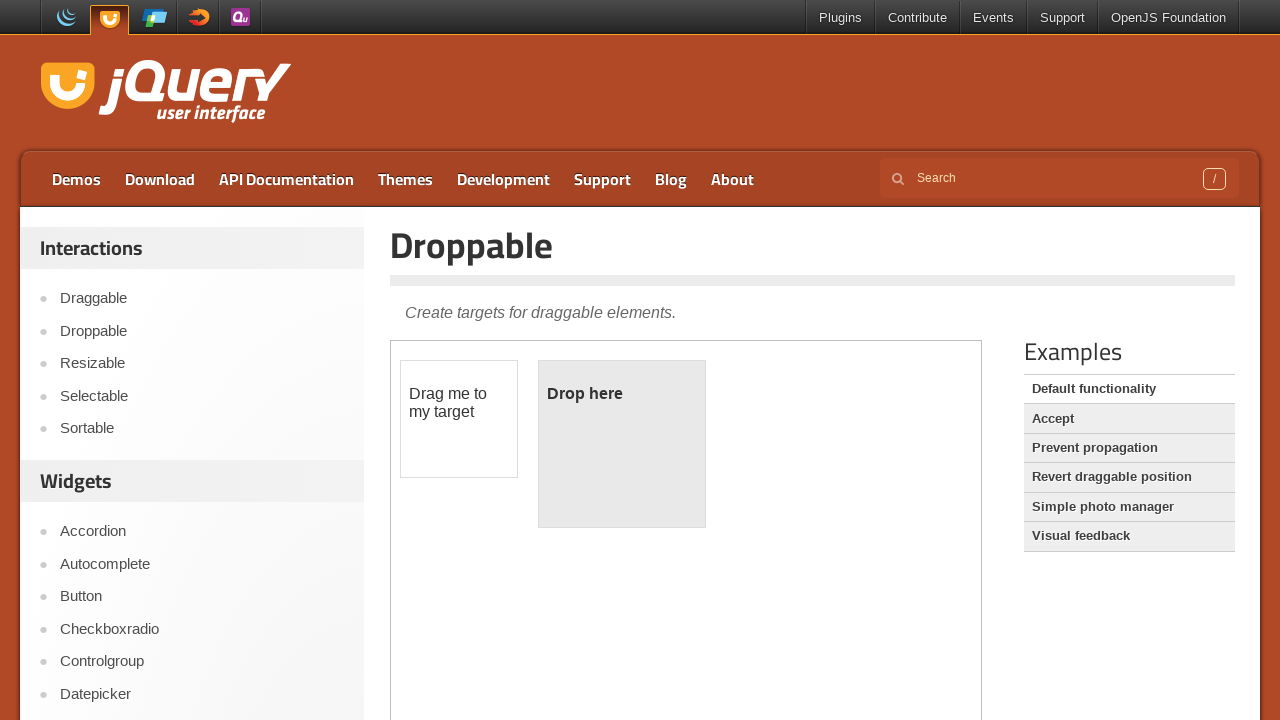

Located source element (draggable) within iframe
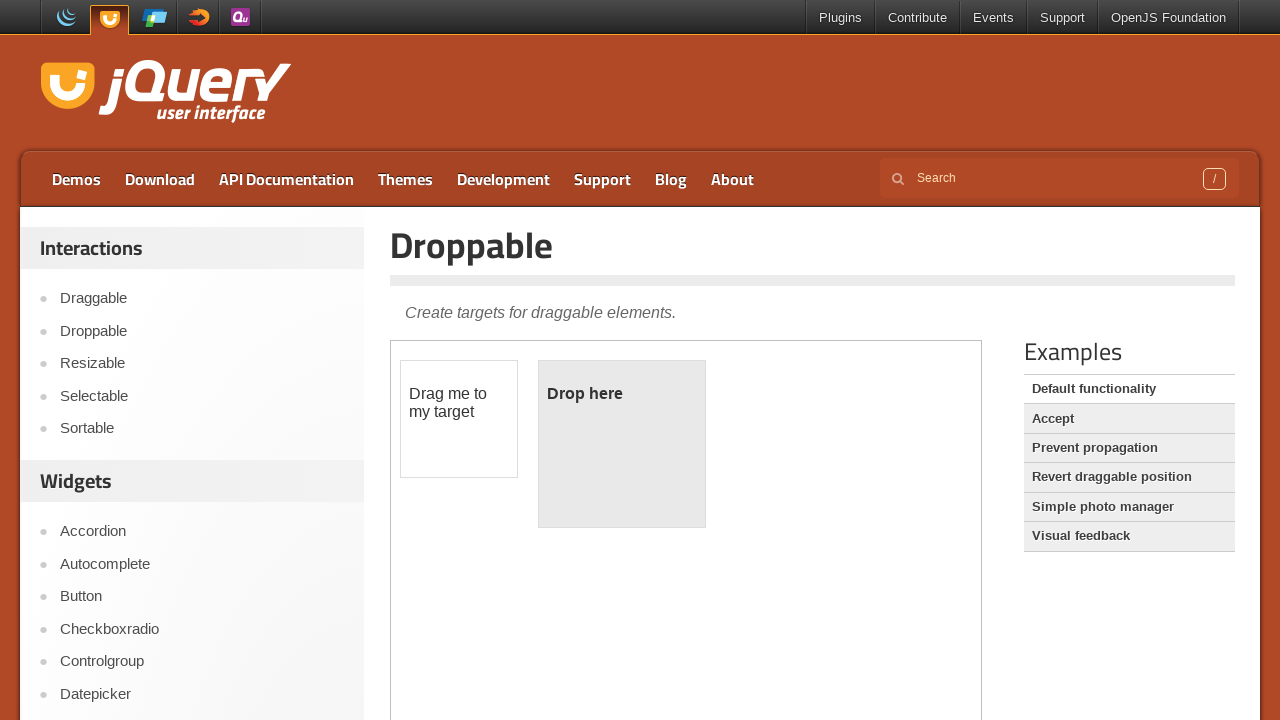

Located target element (droppable) within iframe
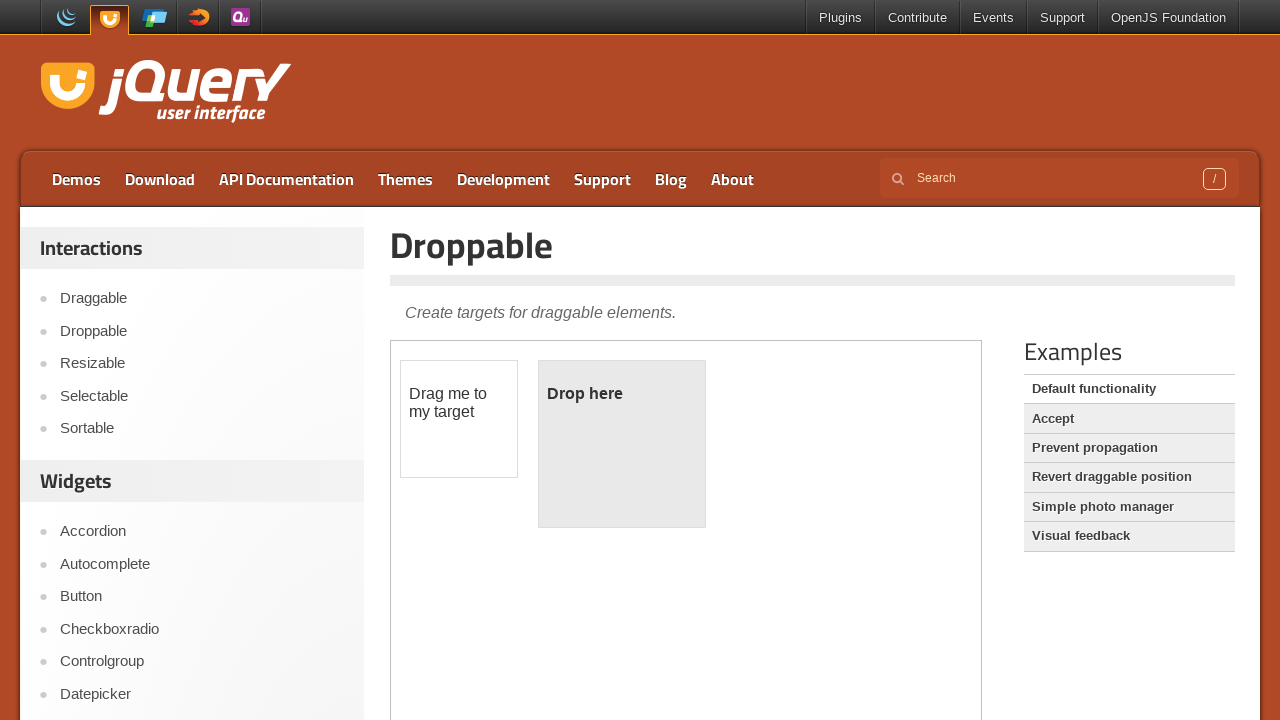

Dragged source element onto target element at (622, 444)
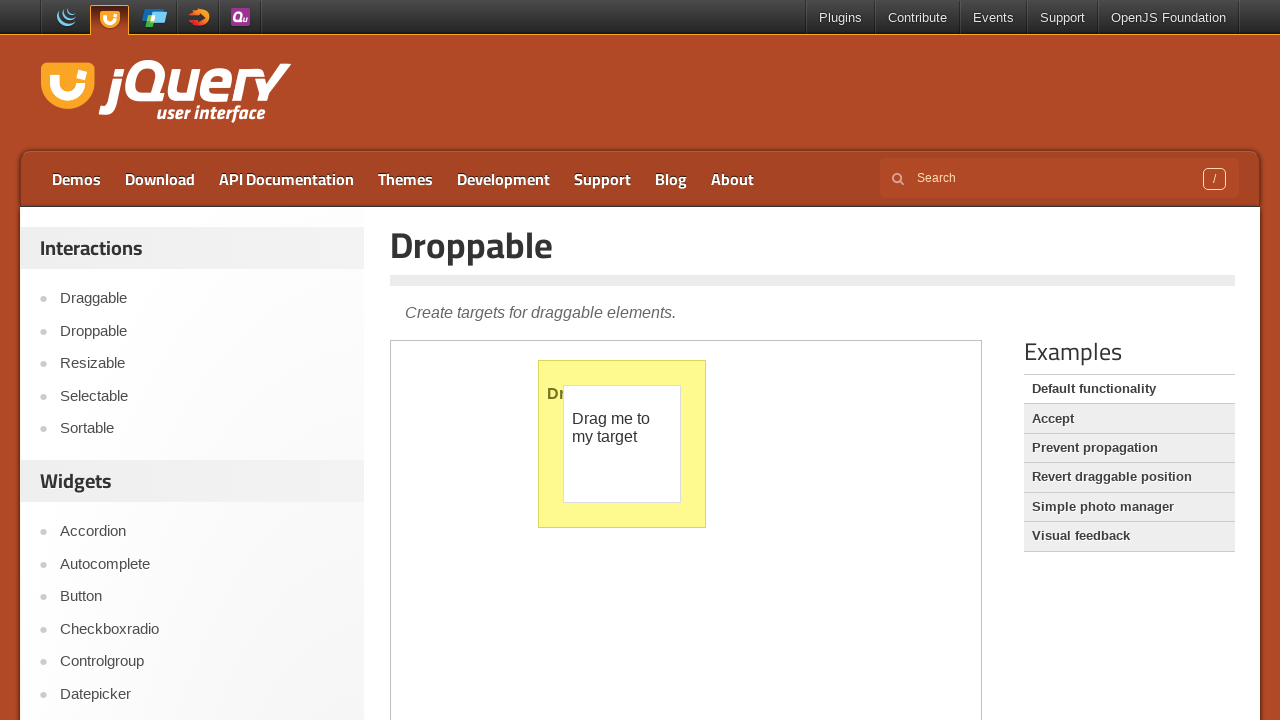

Verified drop was successful - target element now shows 'Dropped!' text
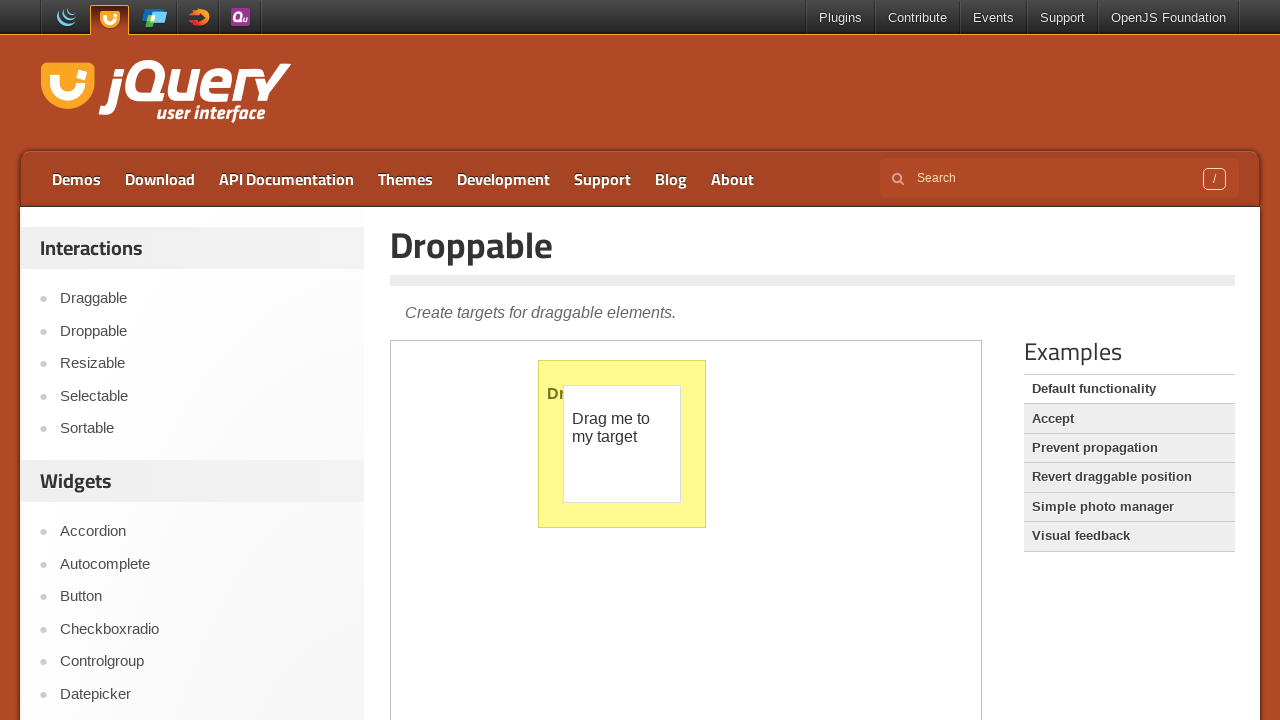

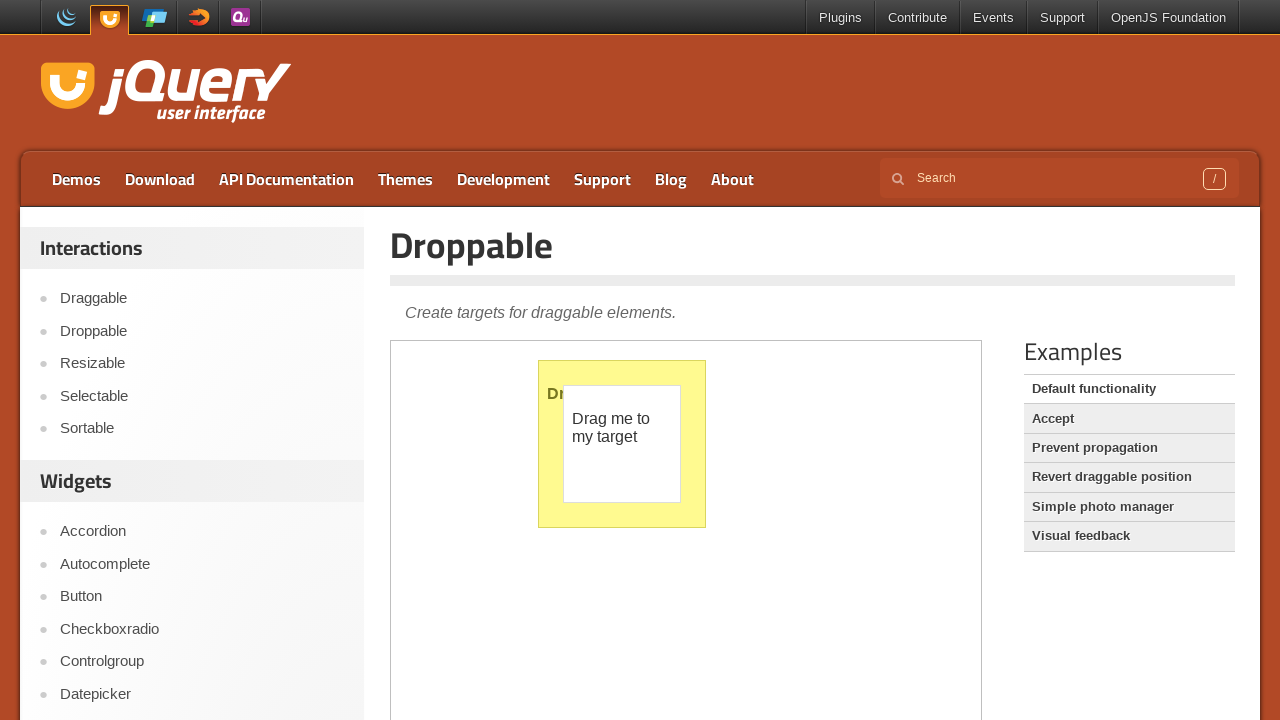